Tests window handling by clicking on the OrangeHRM company link which opens a new browser window/tab, demonstrating multi-window browser automation.

Starting URL: https://opensource-demo.orangehrmlive.com/web/index.php/auth/login

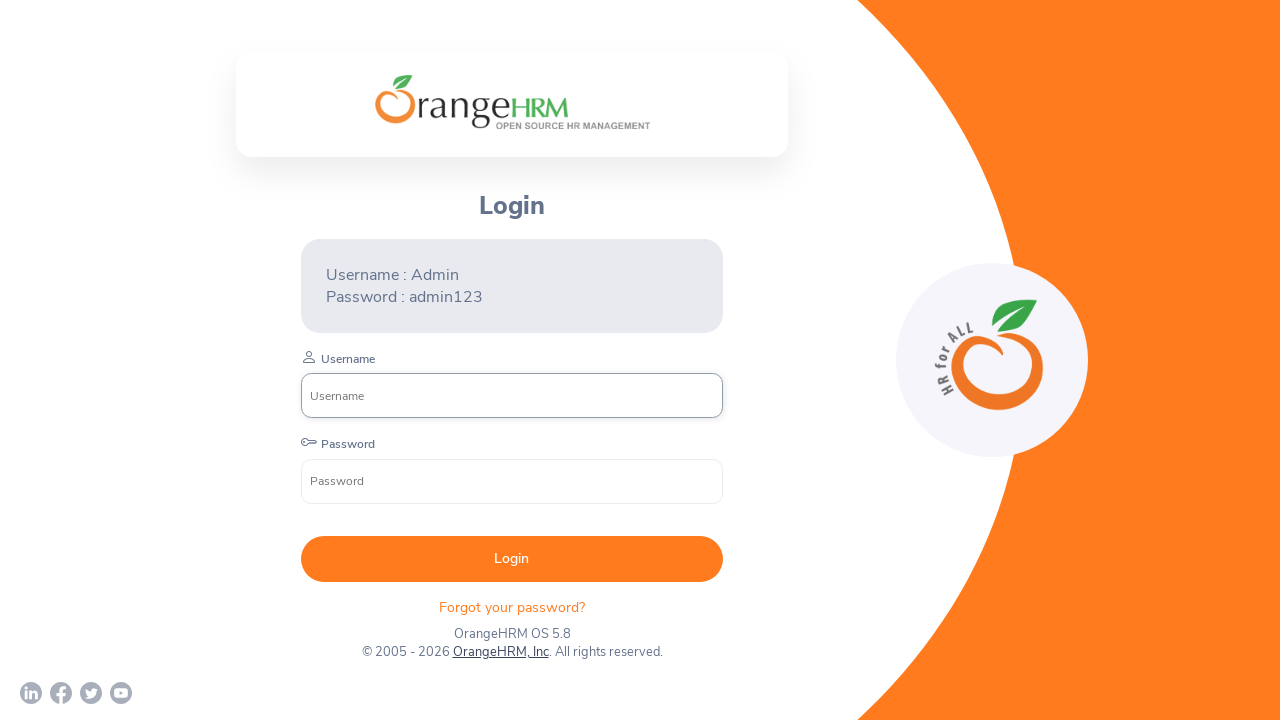

Clicked OrangeHRM, Inc link to open new window at (500, 652) on xpath=//a[text()='OrangeHRM, Inc']
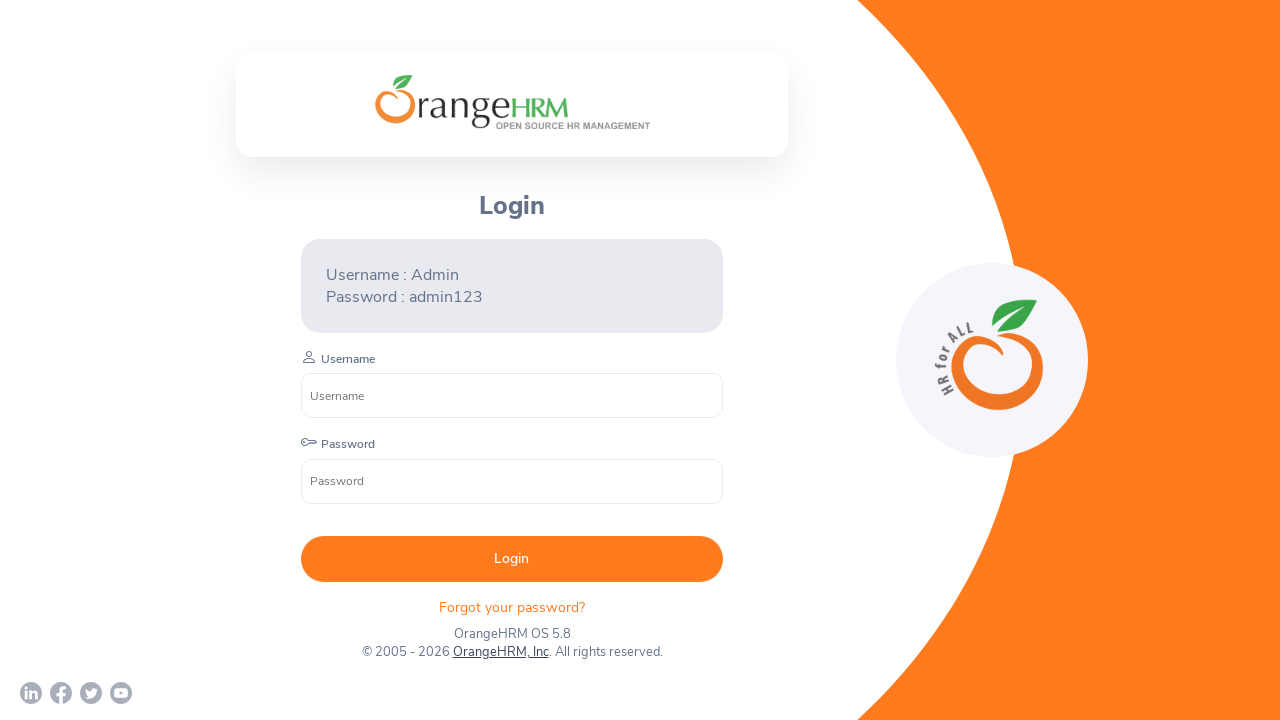

Captured new page/window handle from OrangeHRM link click
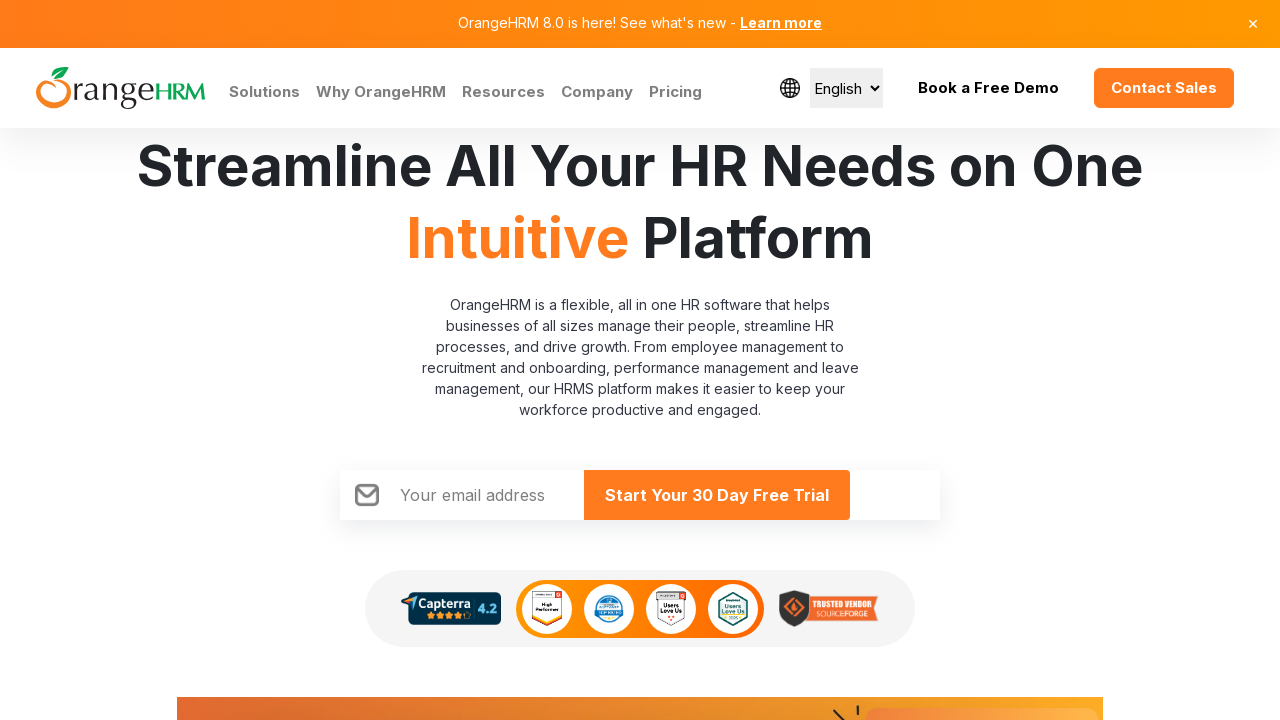

New page loaded successfully
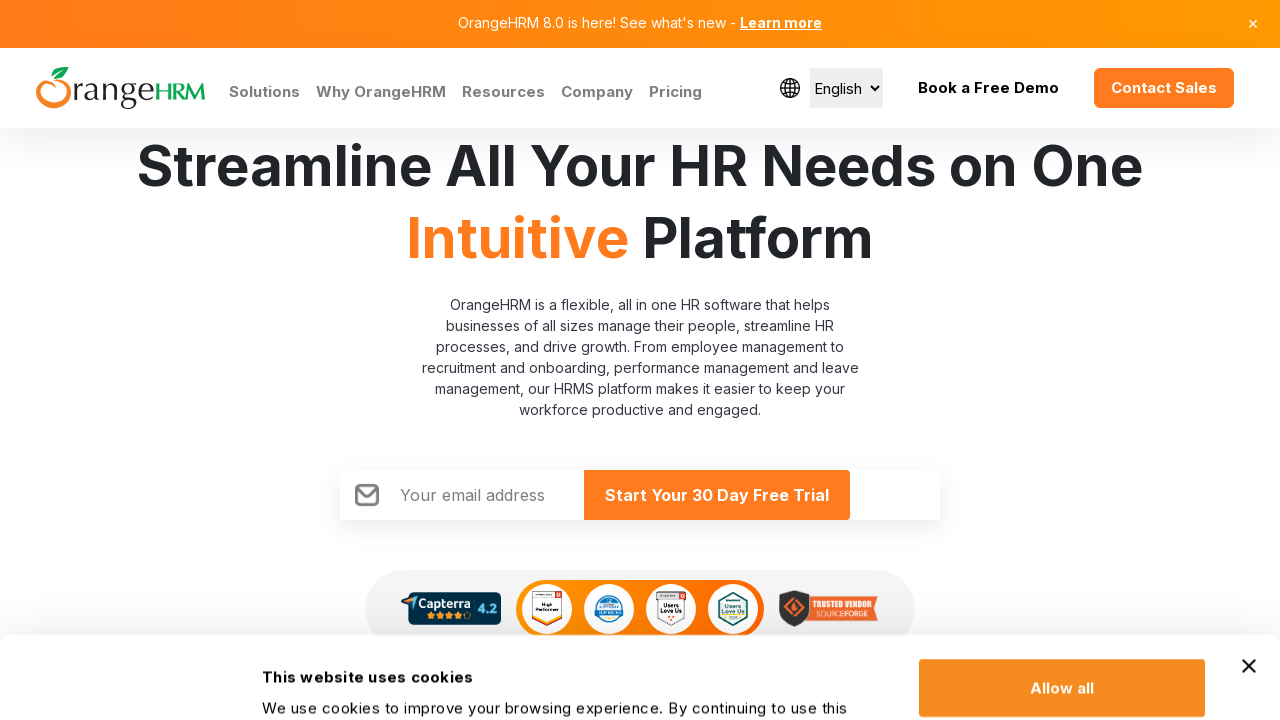

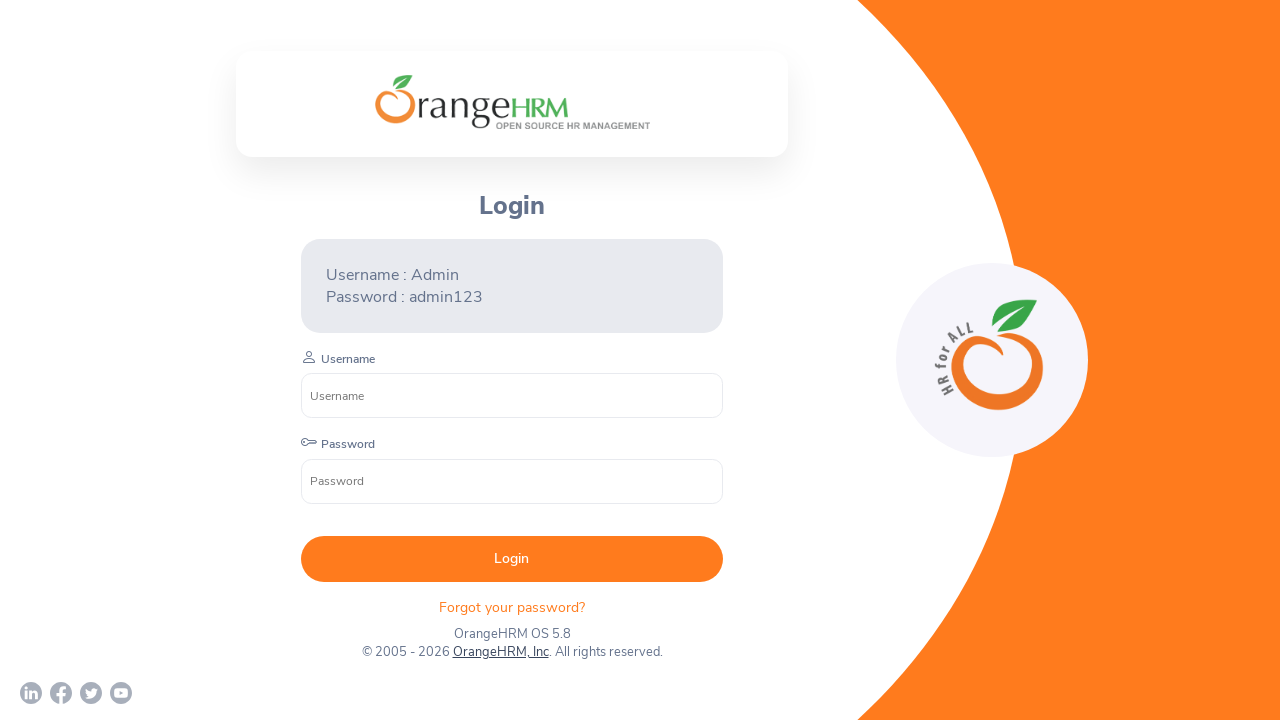